Tests dynamic click functionality on a button and verifies the result message.

Starting URL: https://demoqa.com/buttons

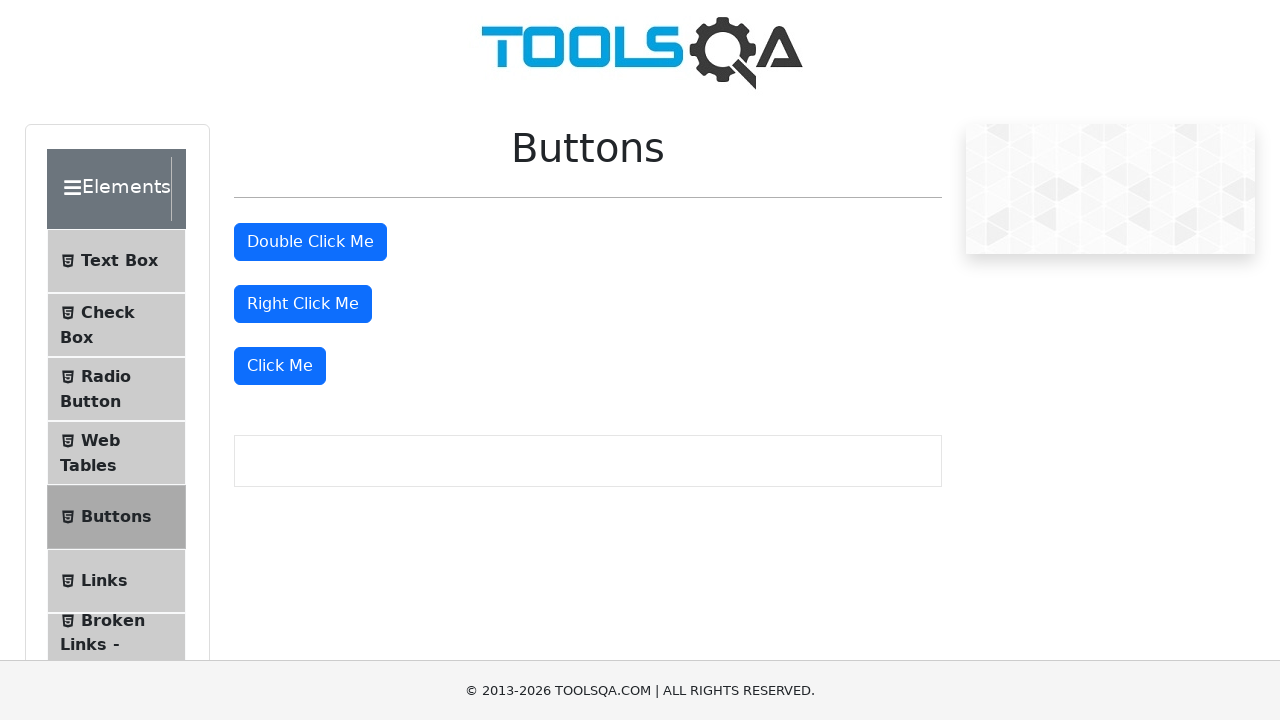

Clicked the dynamic click button (third 'Click Me' button) at (280, 366) on button:has-text('Click Me') >> nth=2
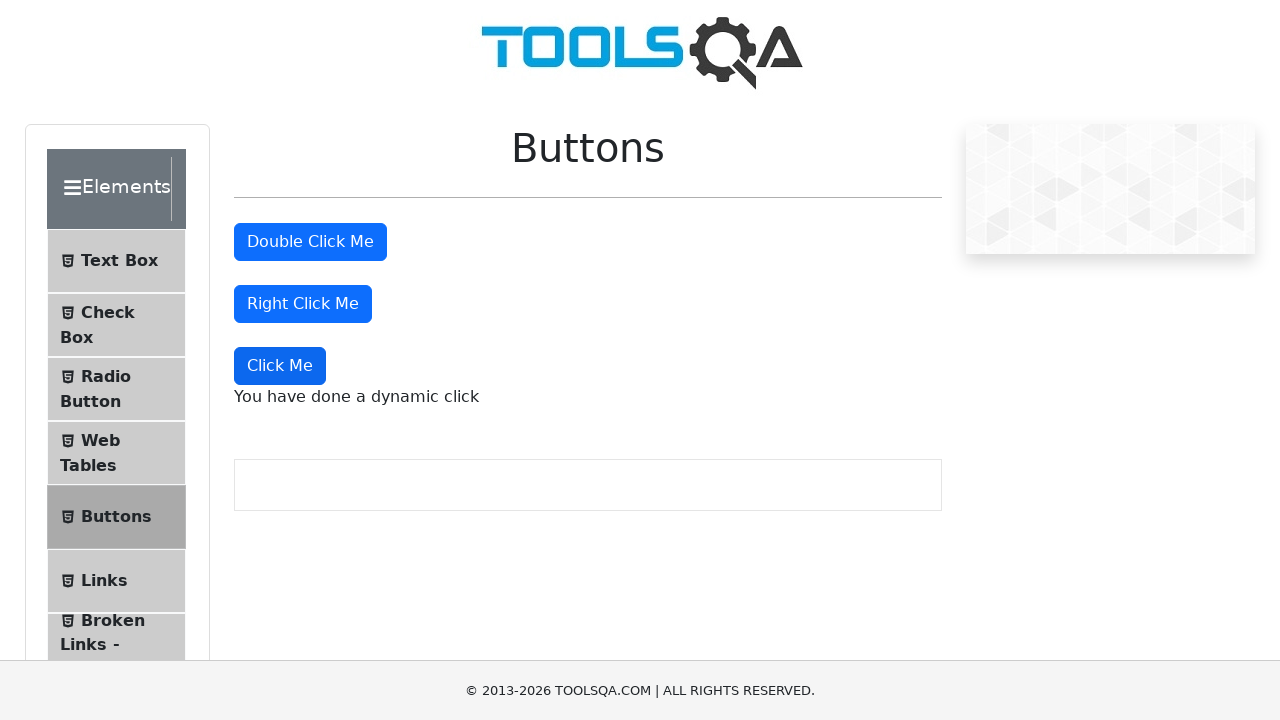

Dynamic click result message appeared
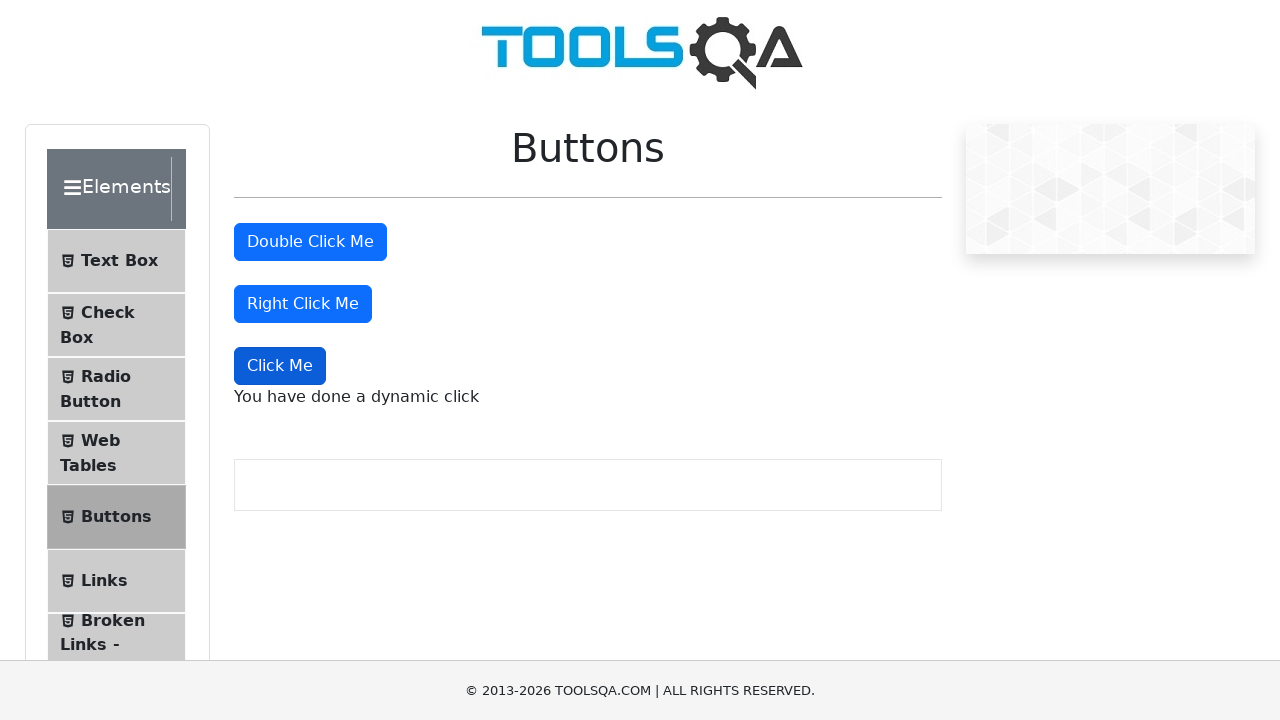

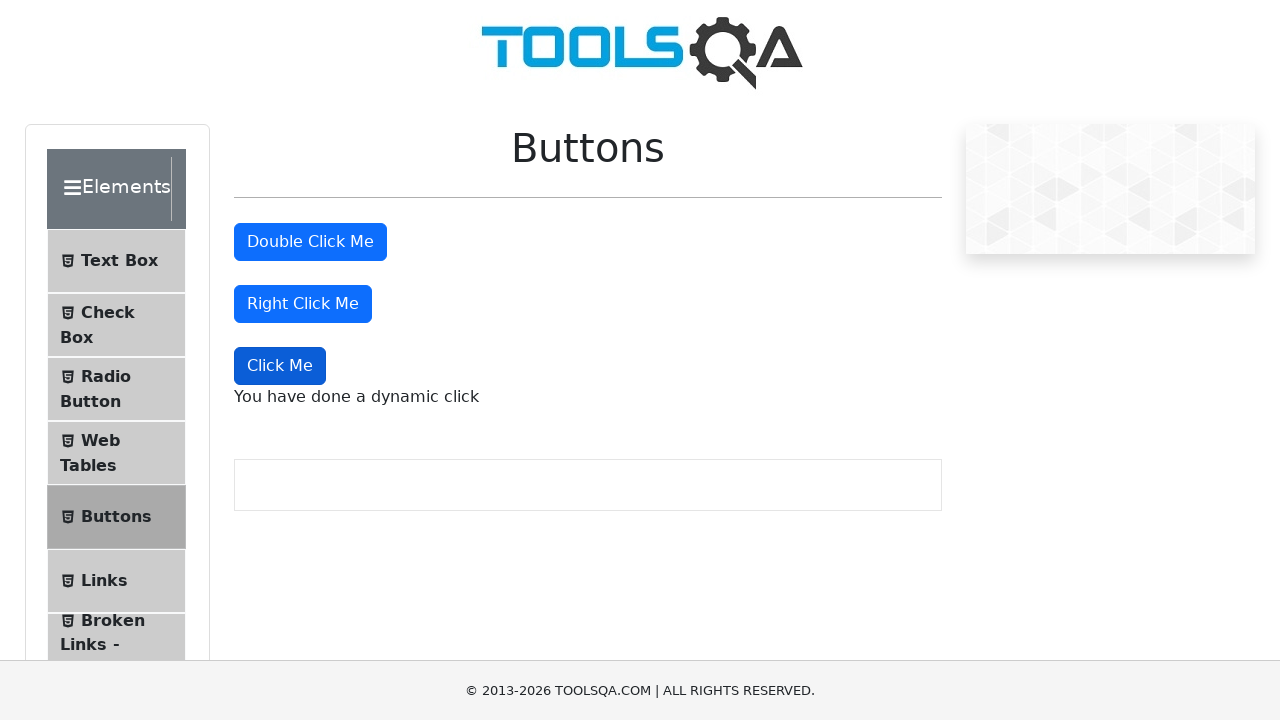